Tests mouse release action after clicking and holding on a draggable element and moving to target

Starting URL: https://crossbrowsertesting.github.io/drag-and-drop

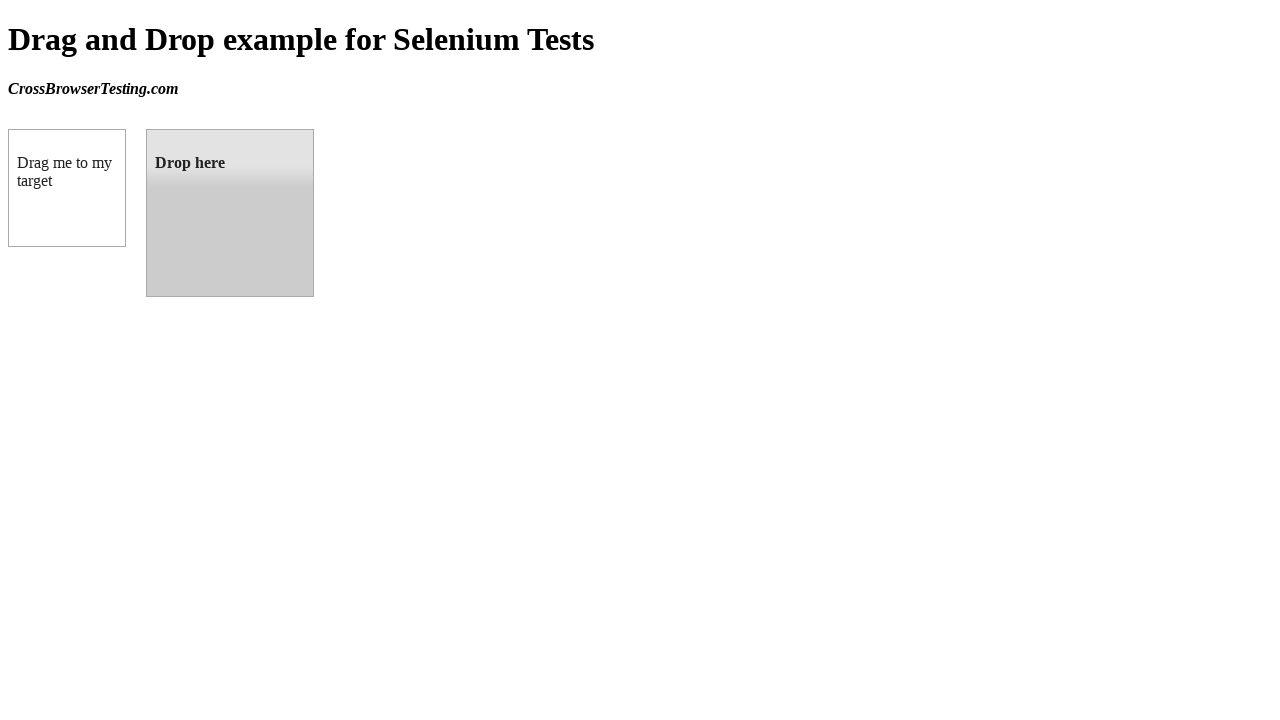

Waited for draggable element to load
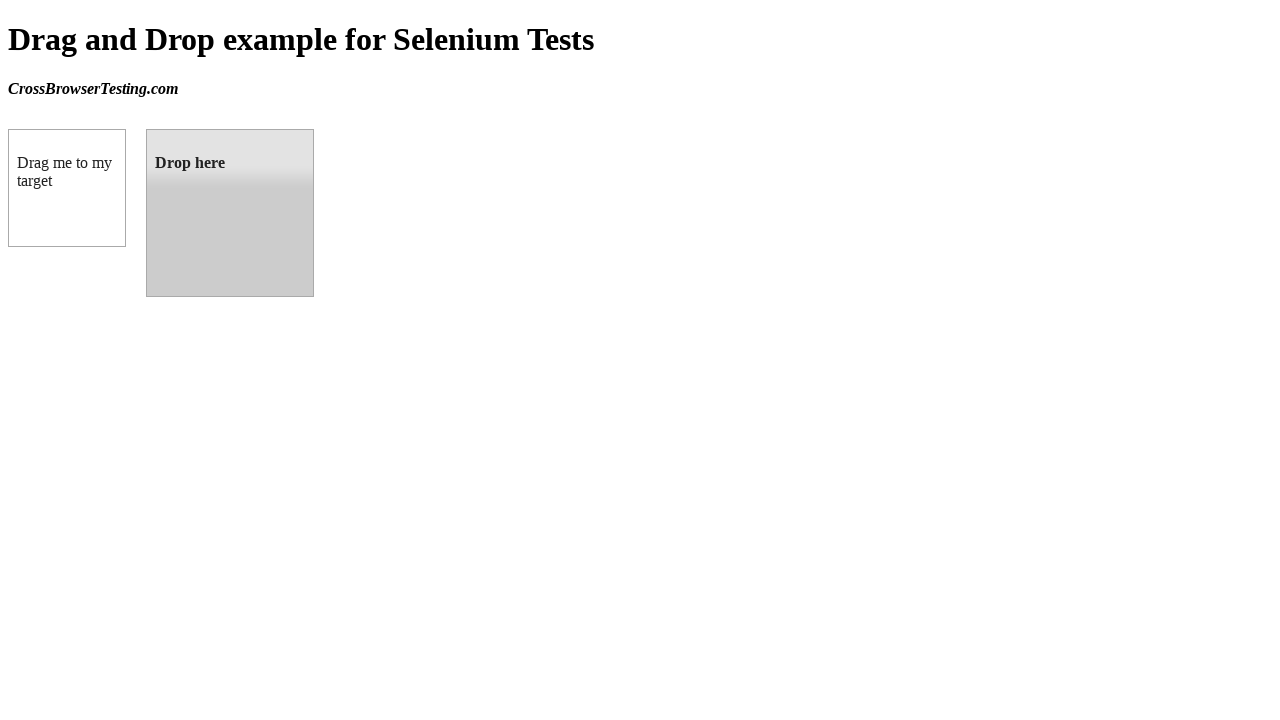

Waited for droppable element to load
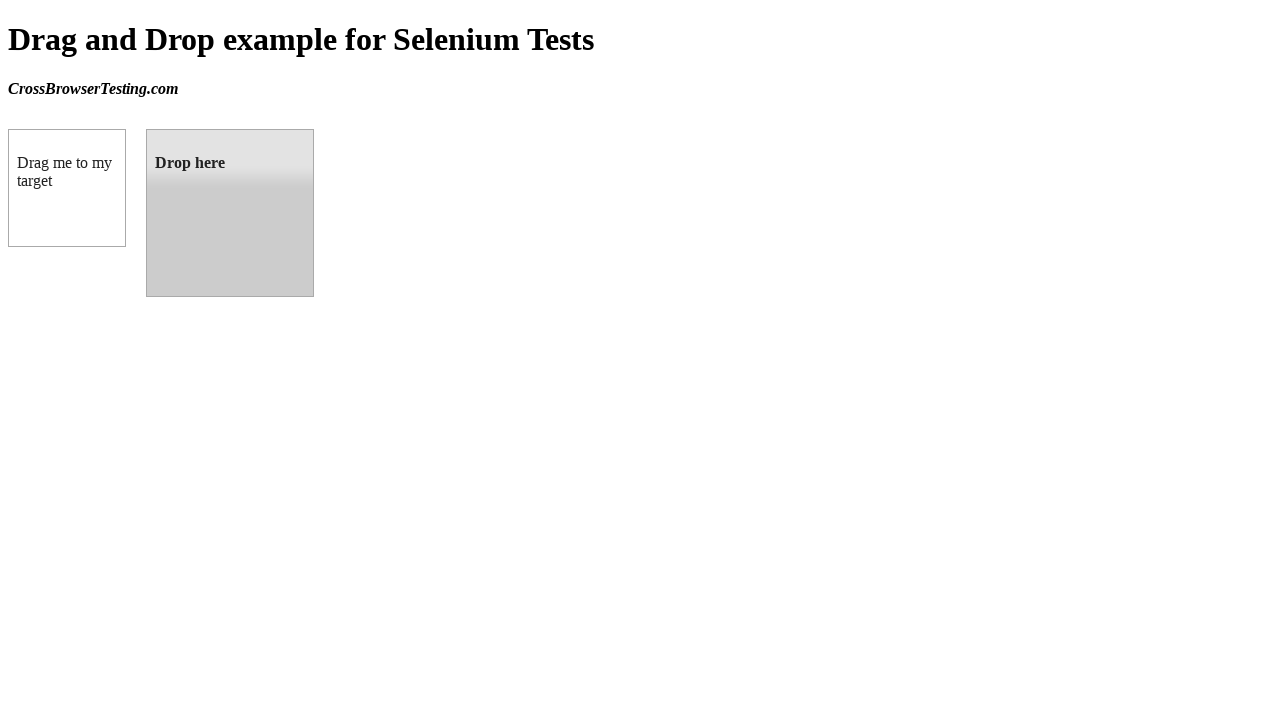

Located draggable source element
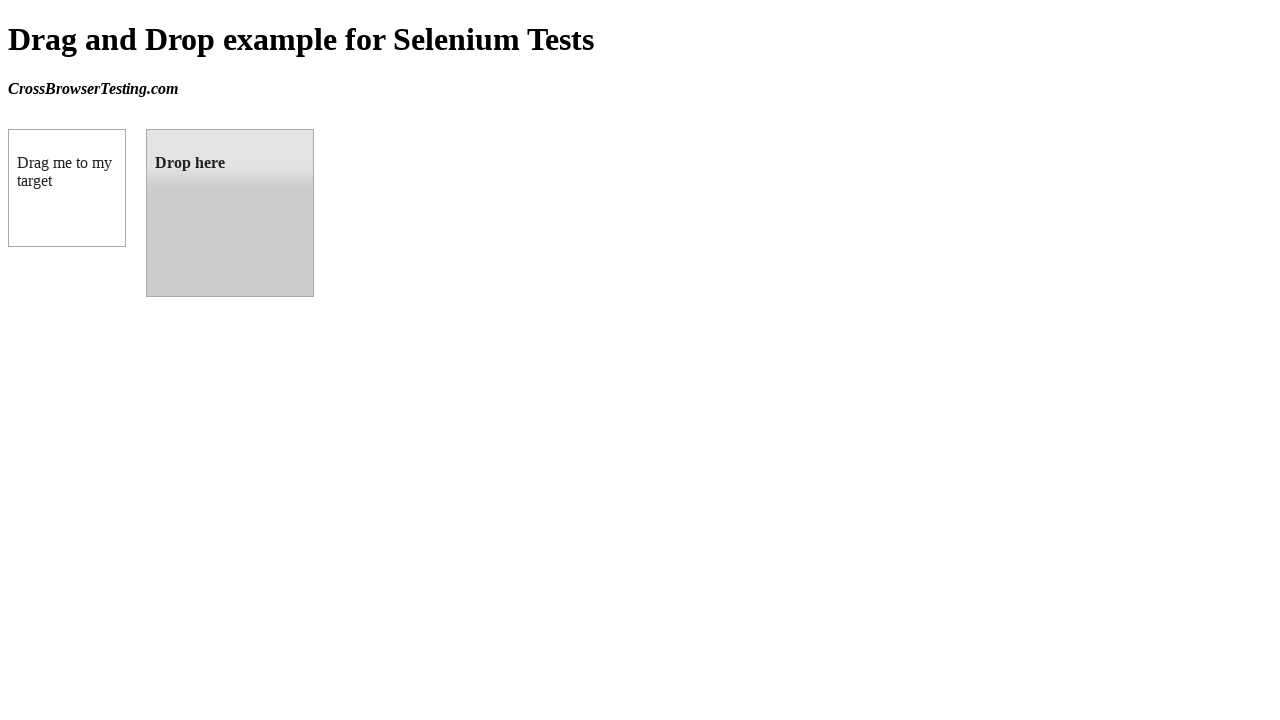

Located droppable target element
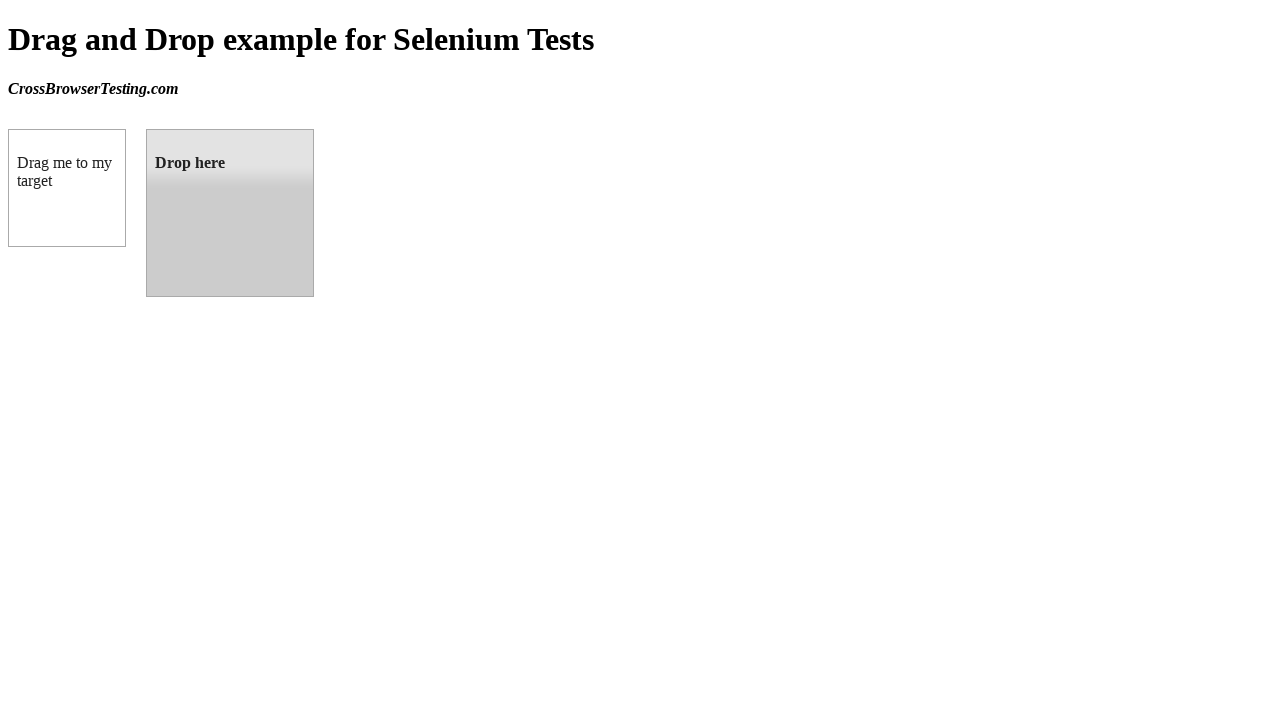

Retrieved bounding box for source element
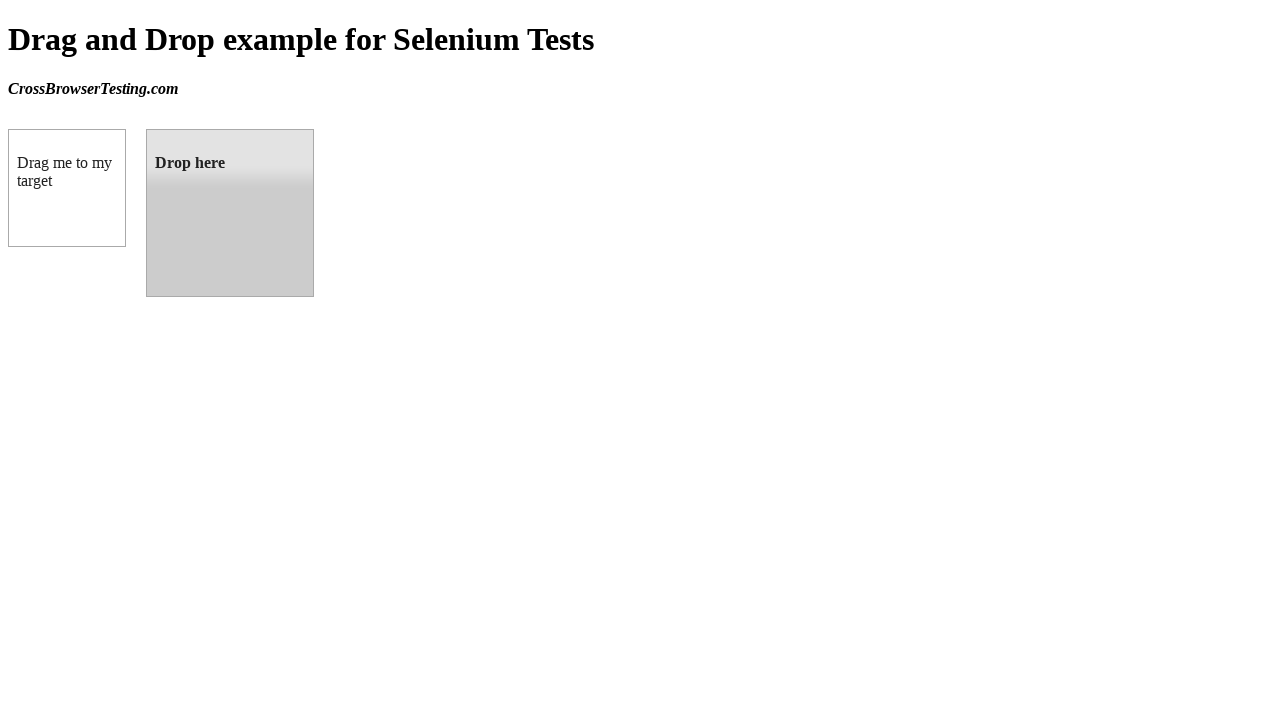

Retrieved bounding box for target element
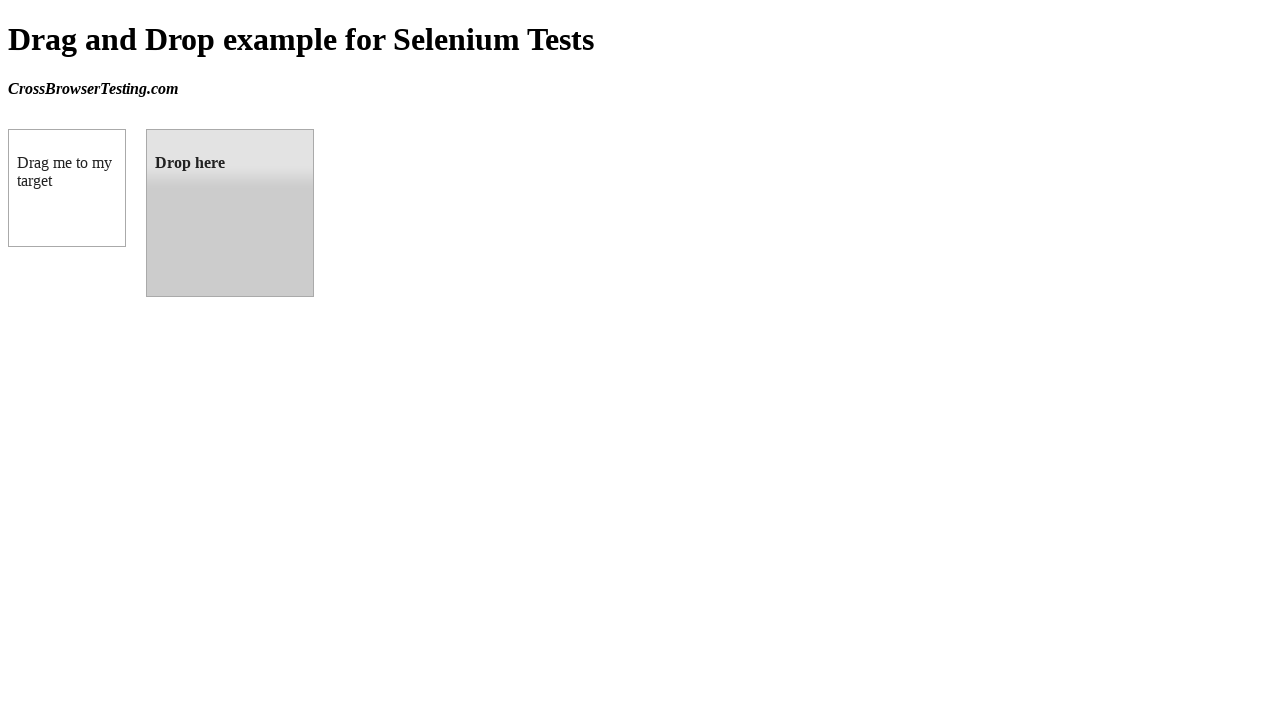

Moved mouse to center of draggable element at (67, 188)
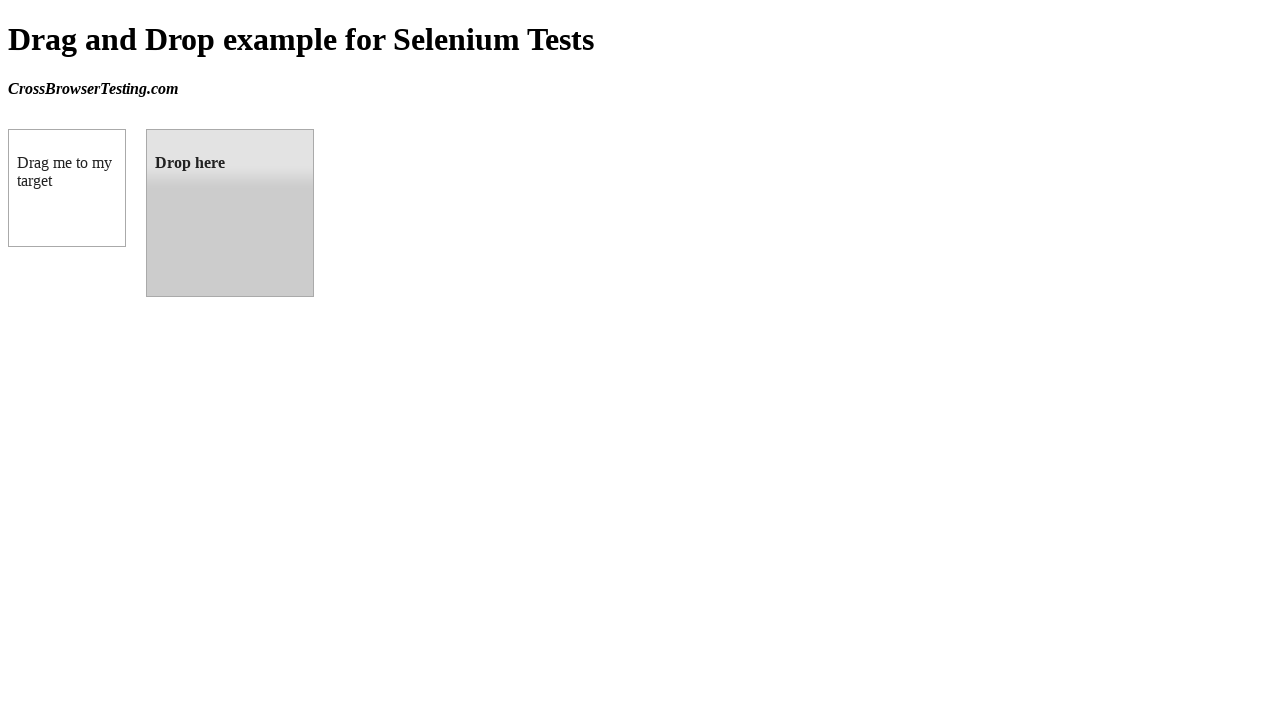

Pressed mouse button down on draggable element at (67, 188)
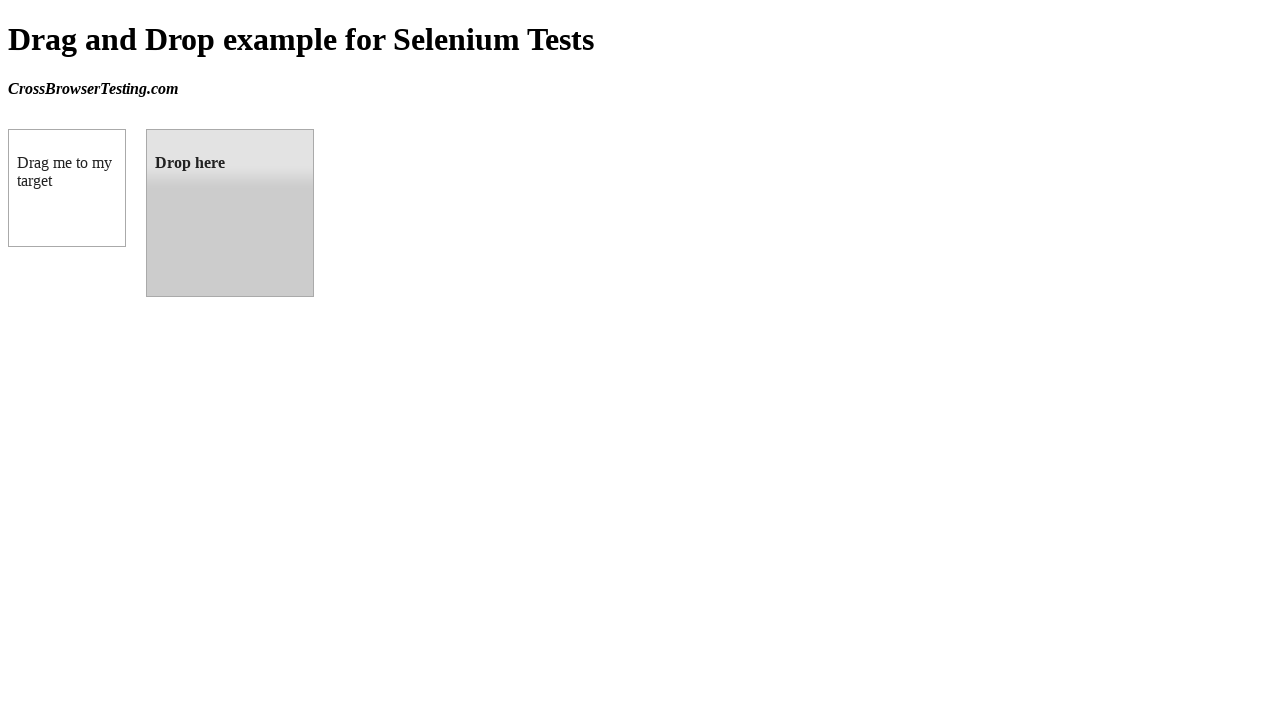

Dragged element to center of droppable target at (230, 213)
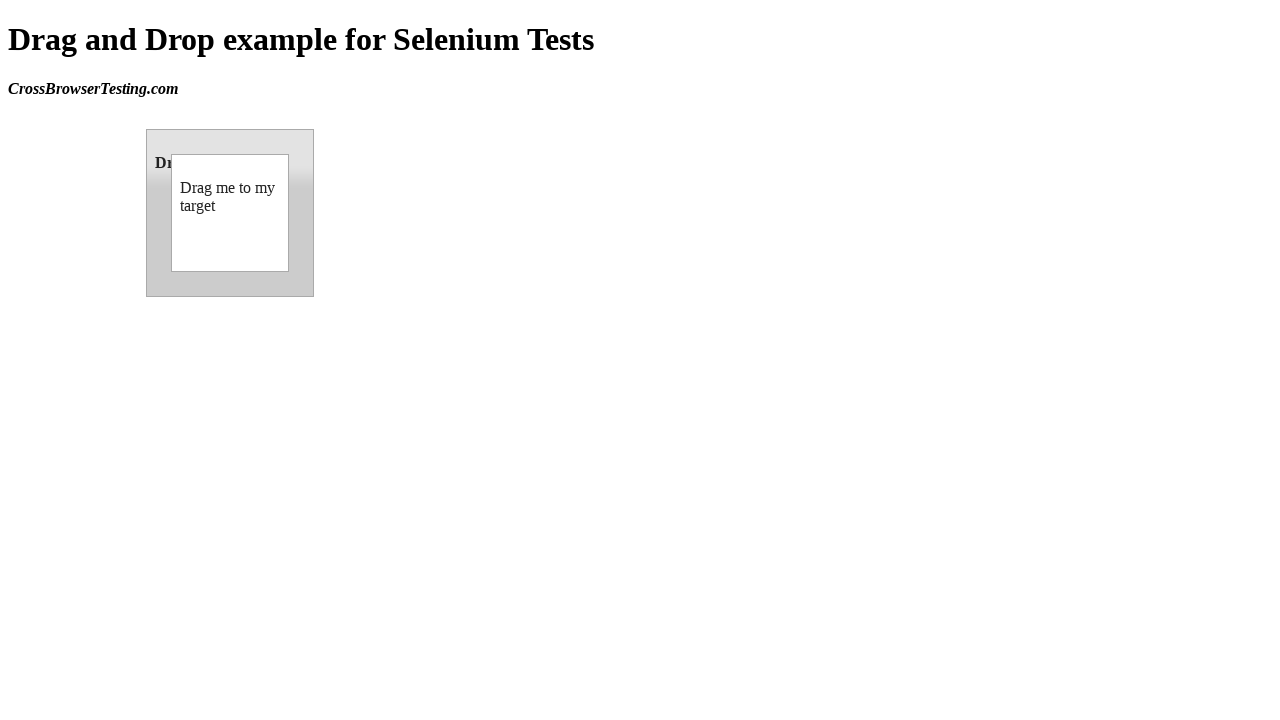

Released mouse button to drop element on target at (230, 213)
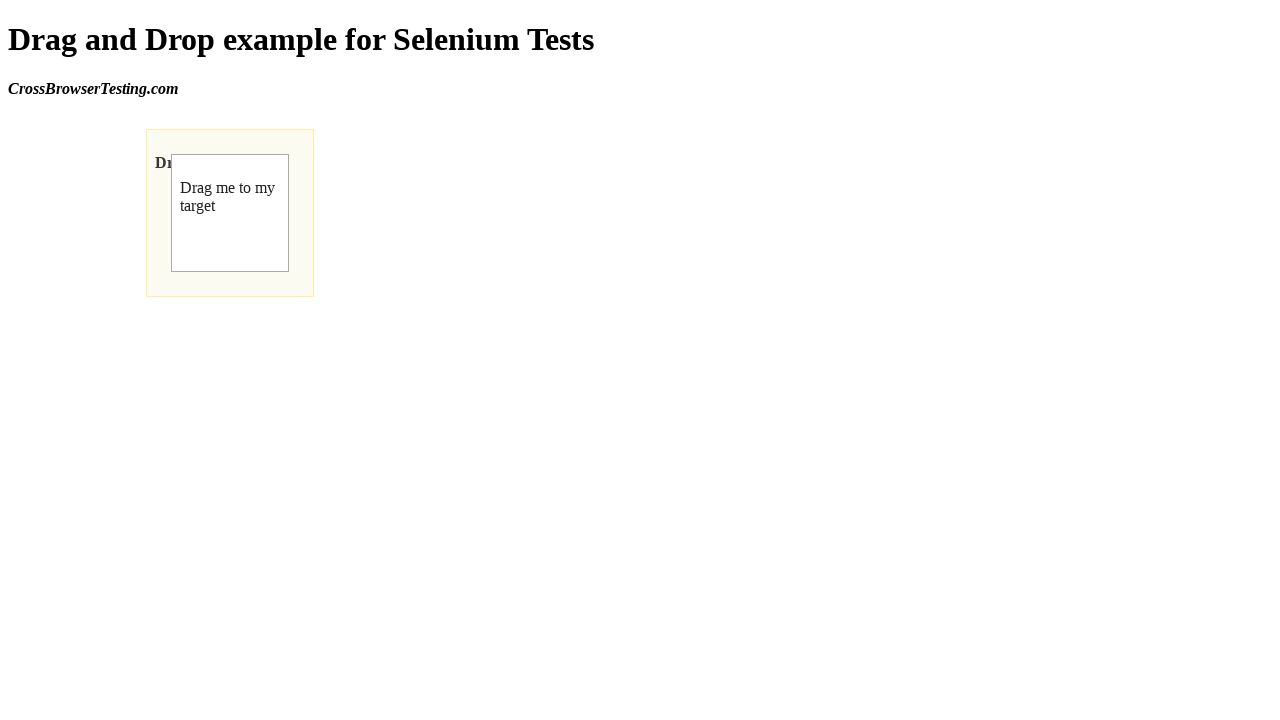

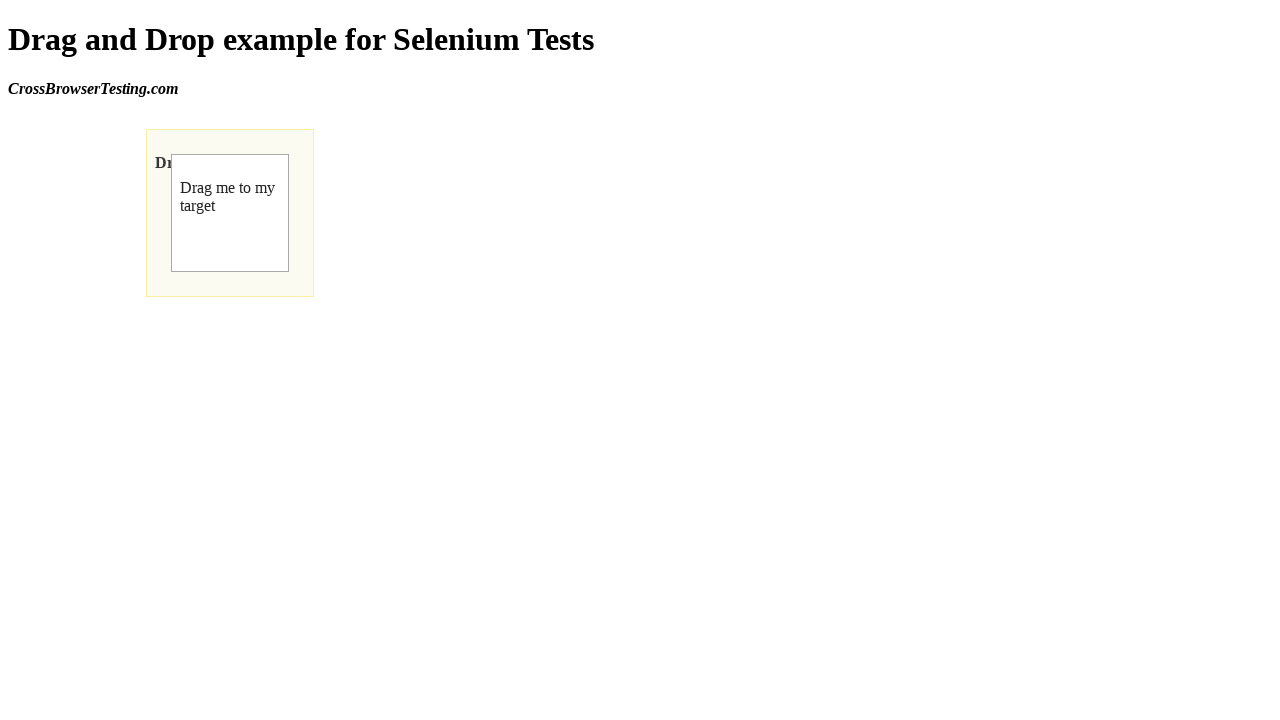